Tests navigation to the Exit Intent page by clicking the link and verifying the page loads correctly.

Starting URL: https://the-internet.herokuapp.com/

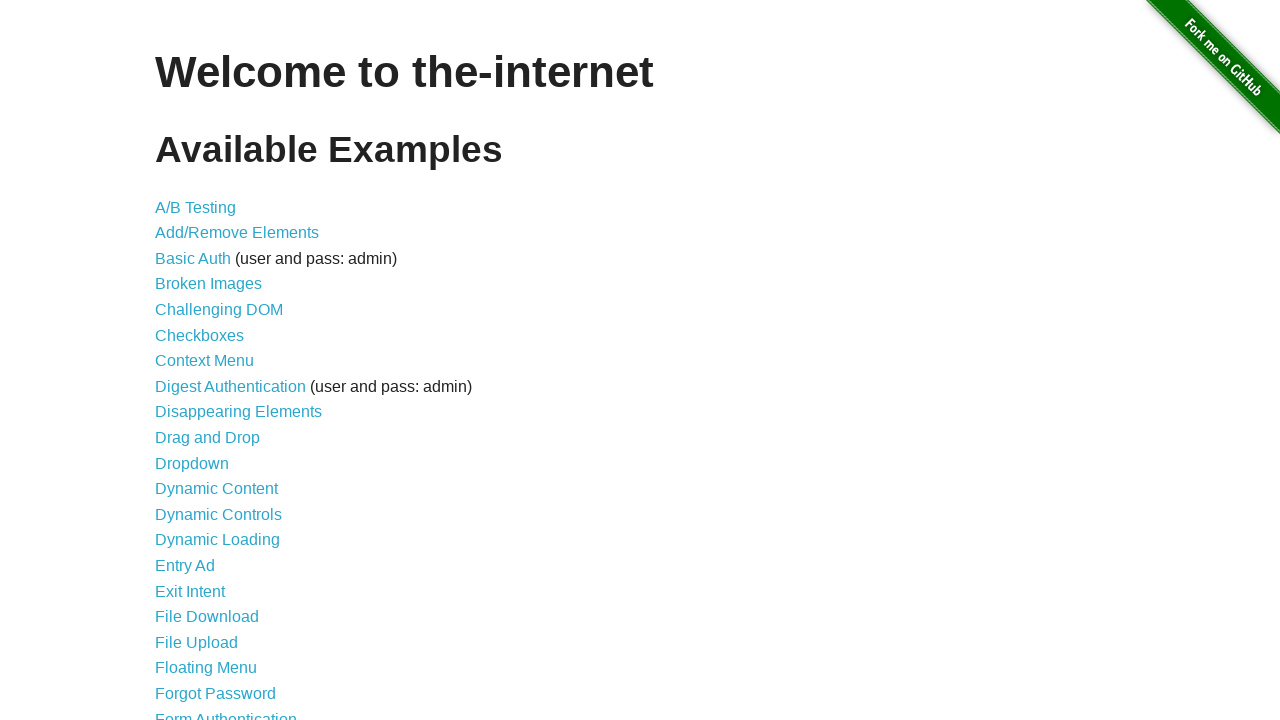

Floating menu link is visible, confirming page load
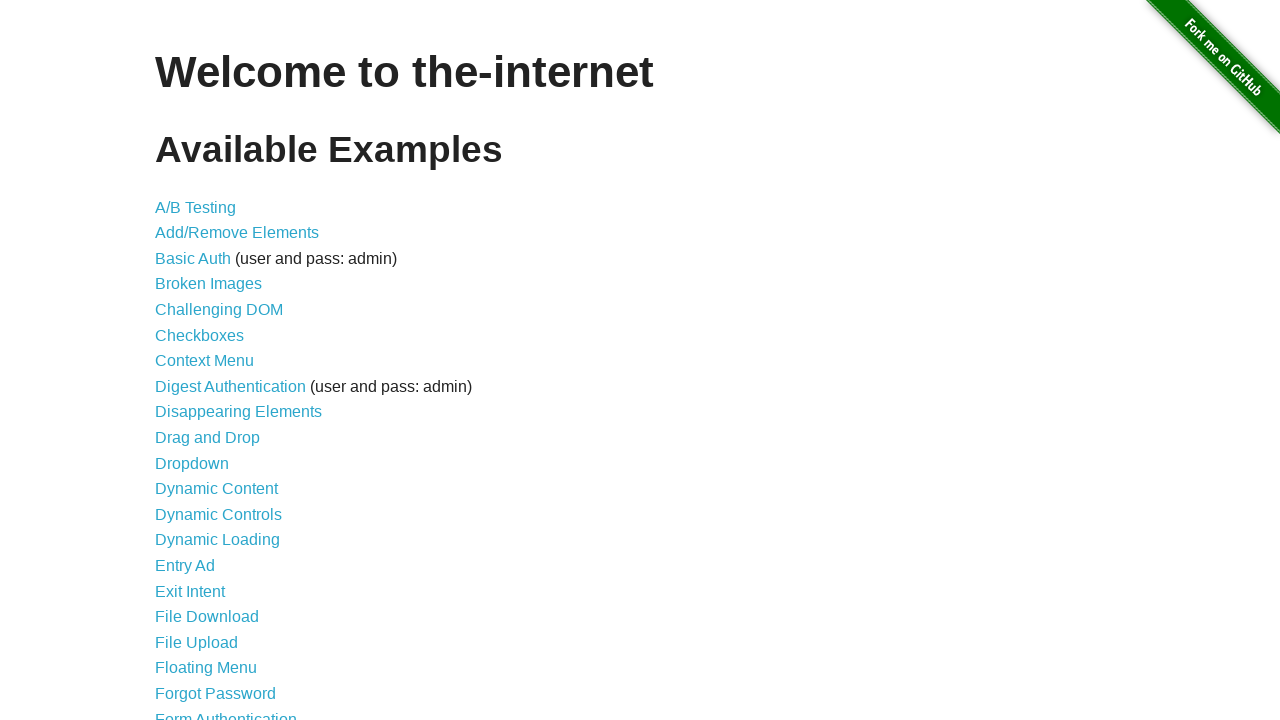

Clicked on Exit Intent link at (190, 591) on a[href='/exit_intent']
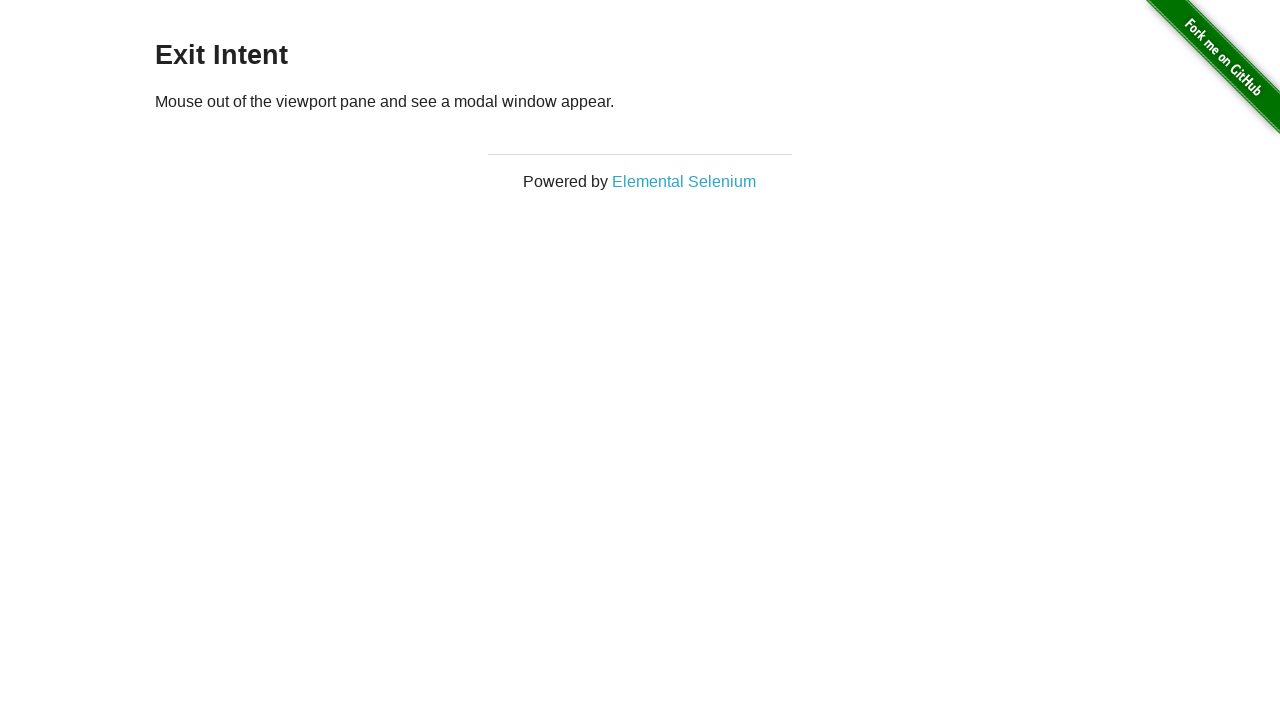

Exit Intent page header loaded successfully
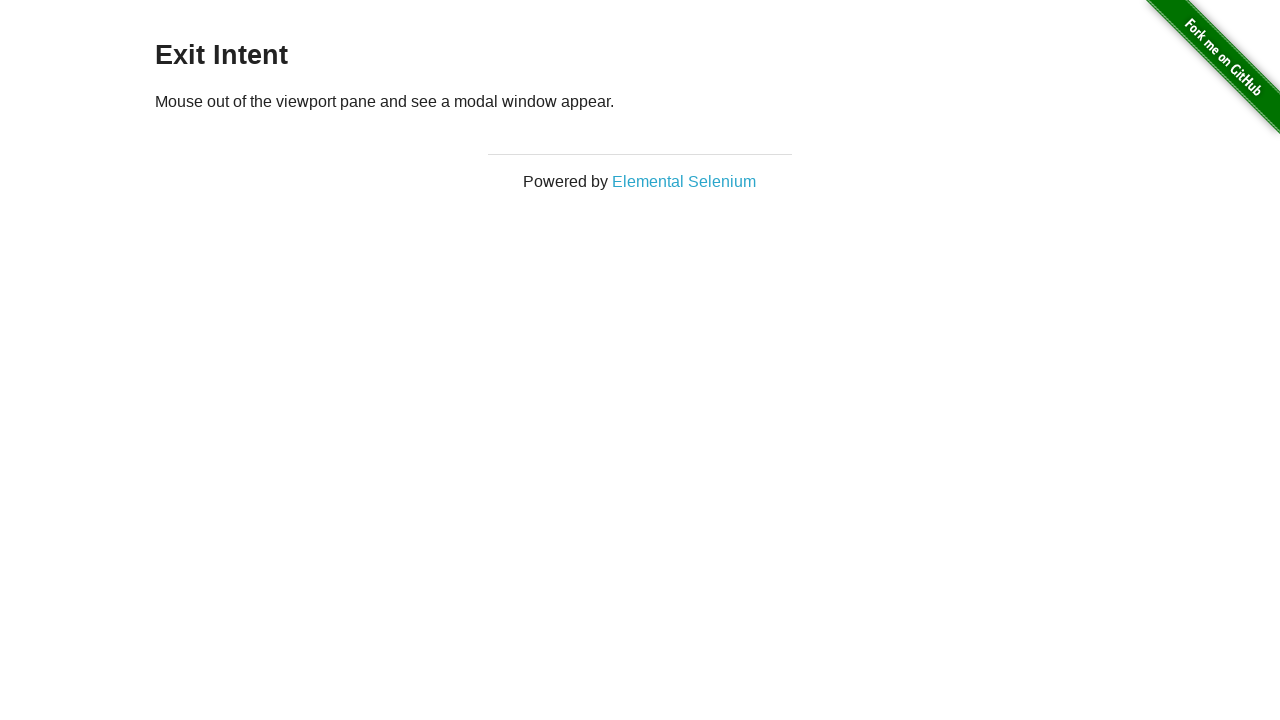

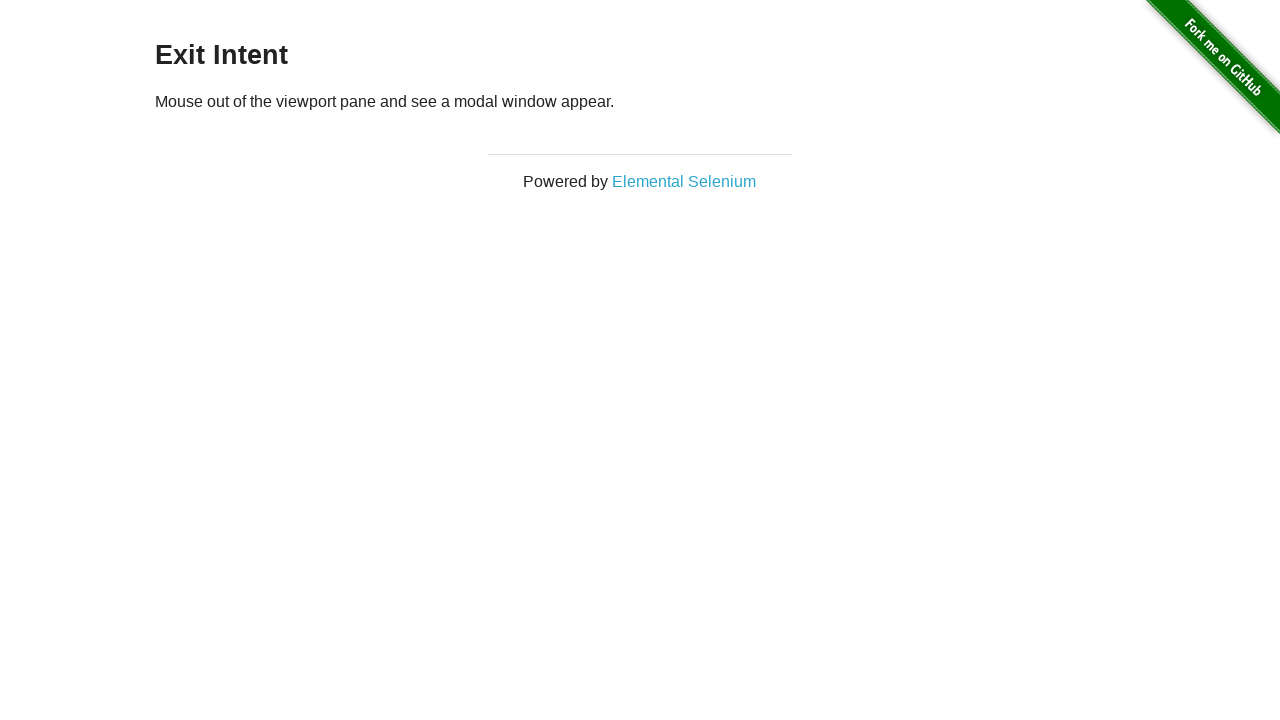